Tests that the toggle all checkbox updates state when individual items are completed or cleared

Starting URL: https://demo.playwright.dev/todomvc

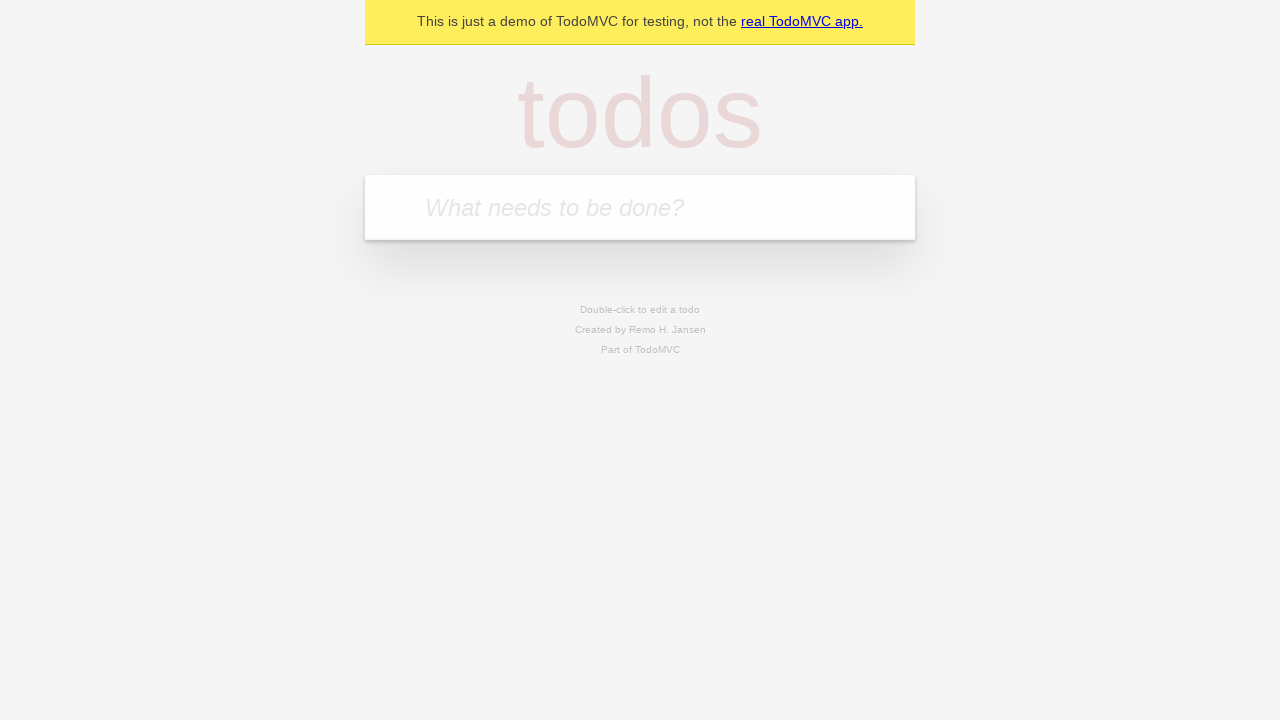

Filled todo input with 'buy some cheese' on internal:attr=[placeholder="What needs to be done?"i]
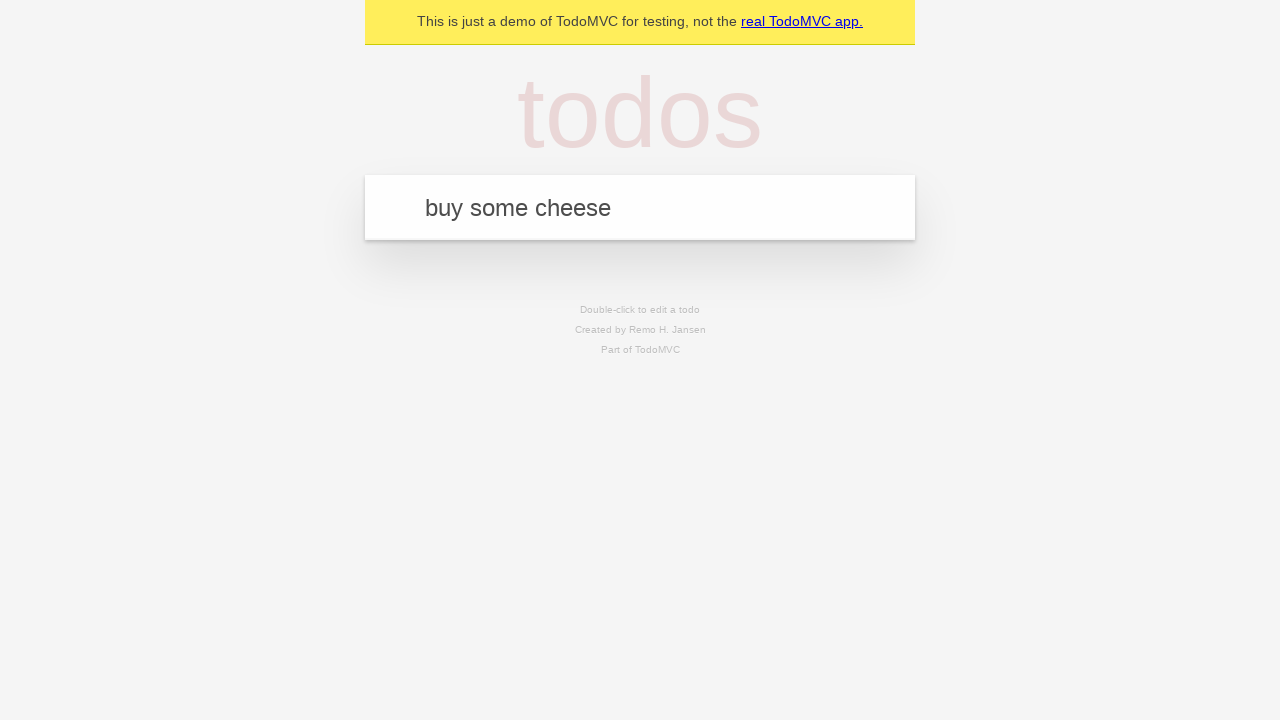

Pressed Enter to add first todo on internal:attr=[placeholder="What needs to be done?"i]
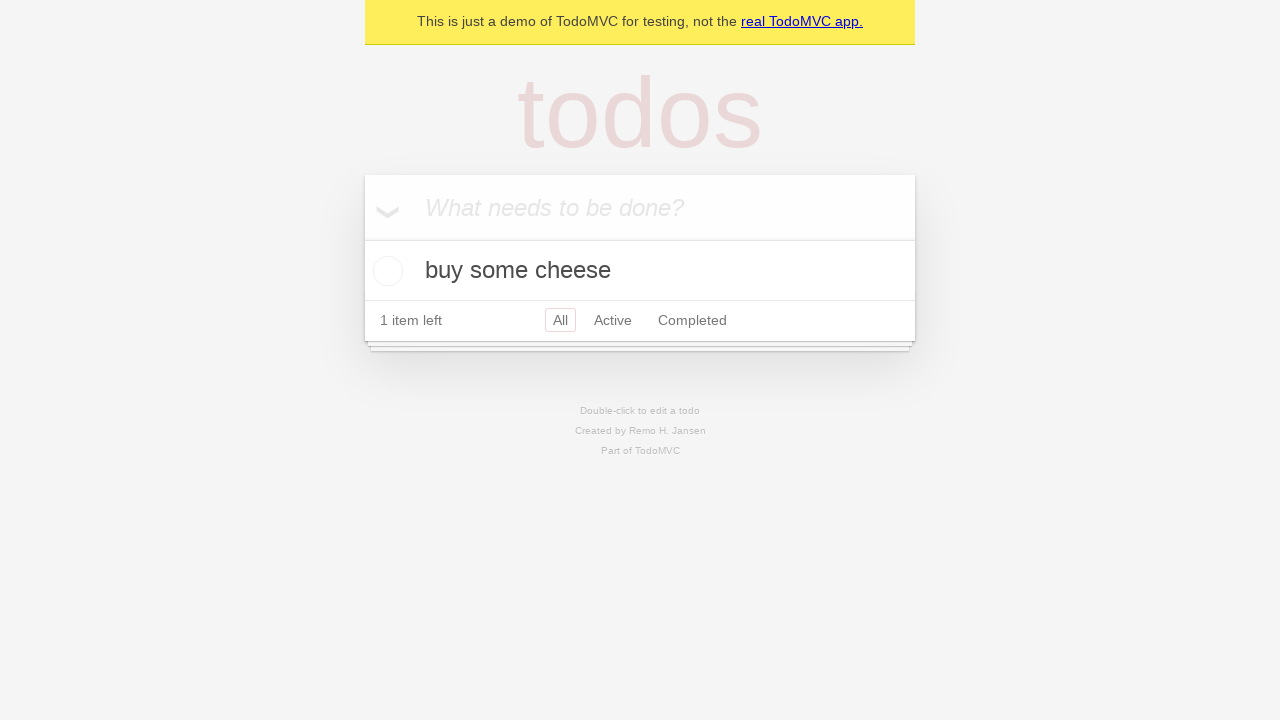

Filled todo input with 'feed the cat' on internal:attr=[placeholder="What needs to be done?"i]
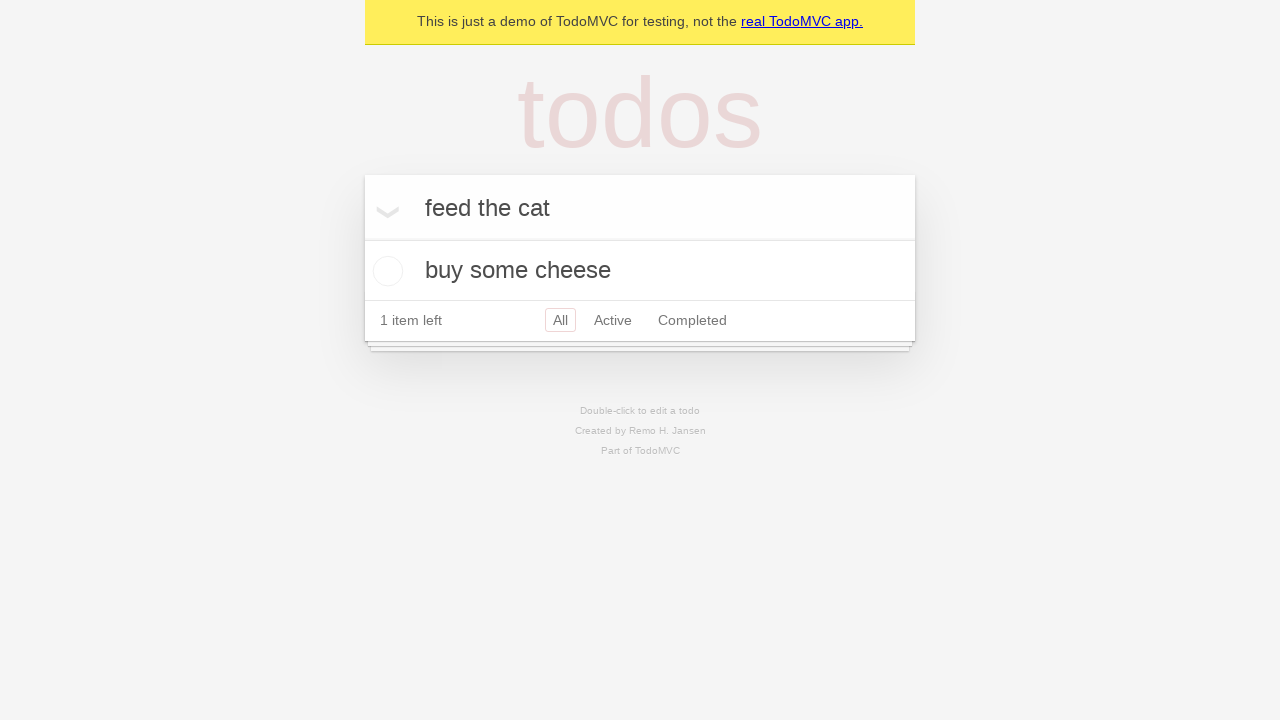

Pressed Enter to add second todo on internal:attr=[placeholder="What needs to be done?"i]
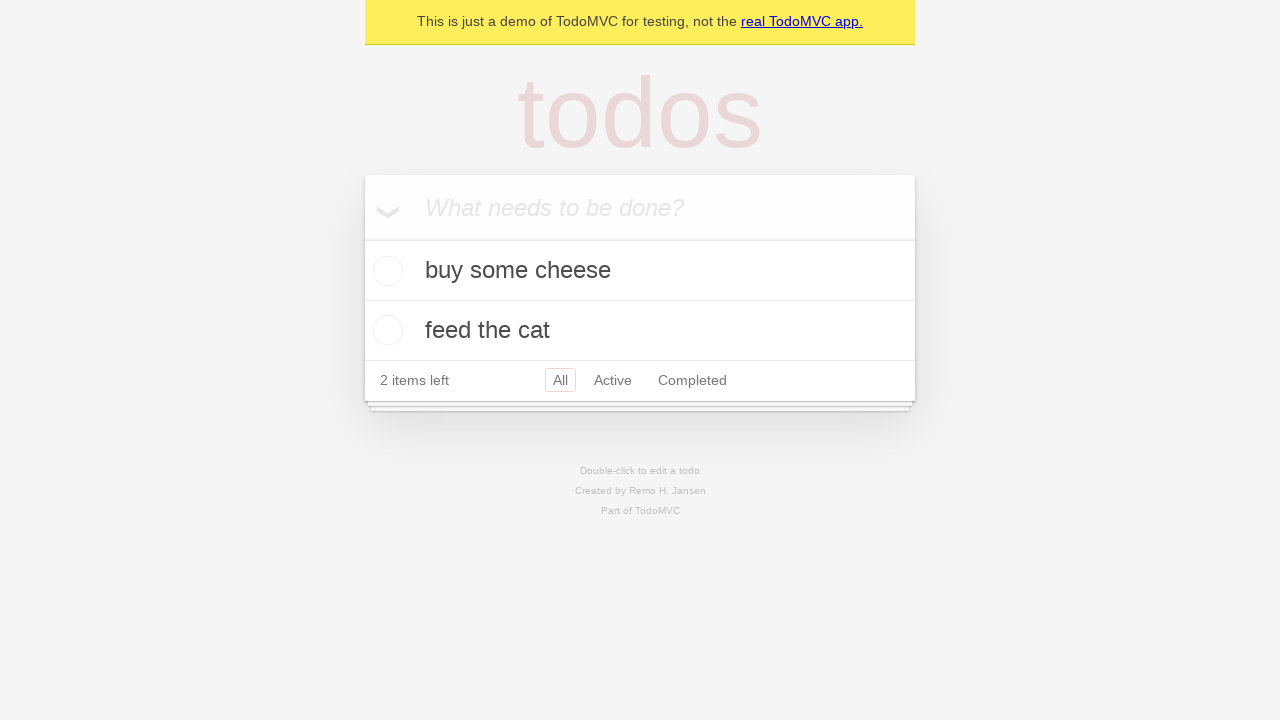

Filled todo input with 'book a doctors appointment' on internal:attr=[placeholder="What needs to be done?"i]
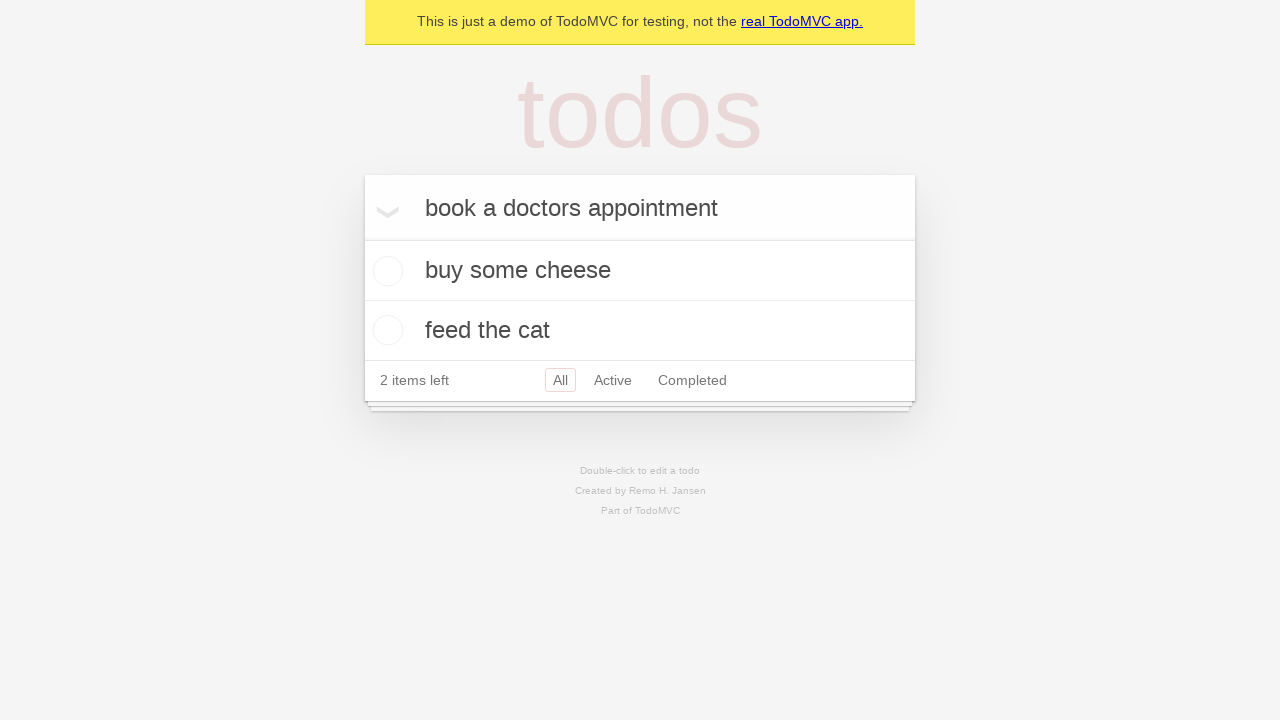

Pressed Enter to add third todo on internal:attr=[placeholder="What needs to be done?"i]
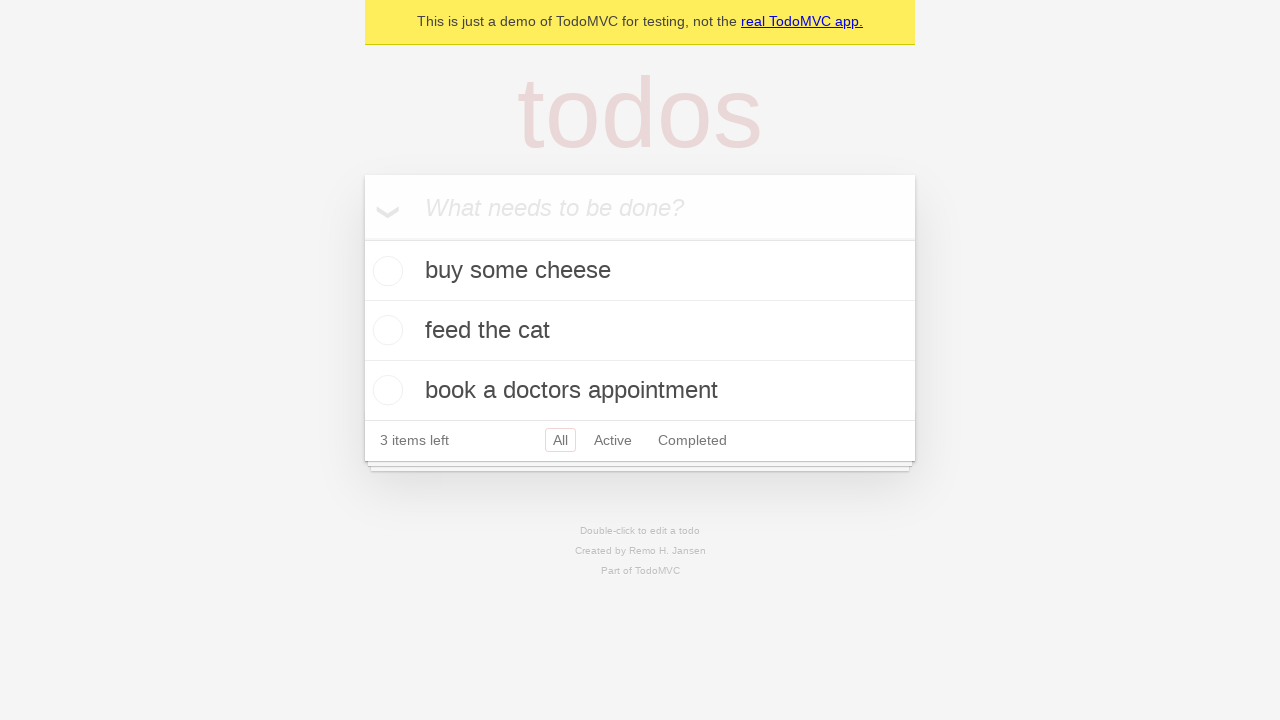

Clicked 'Mark all as complete' checkbox at (362, 238) on internal:label="Mark all as complete"i
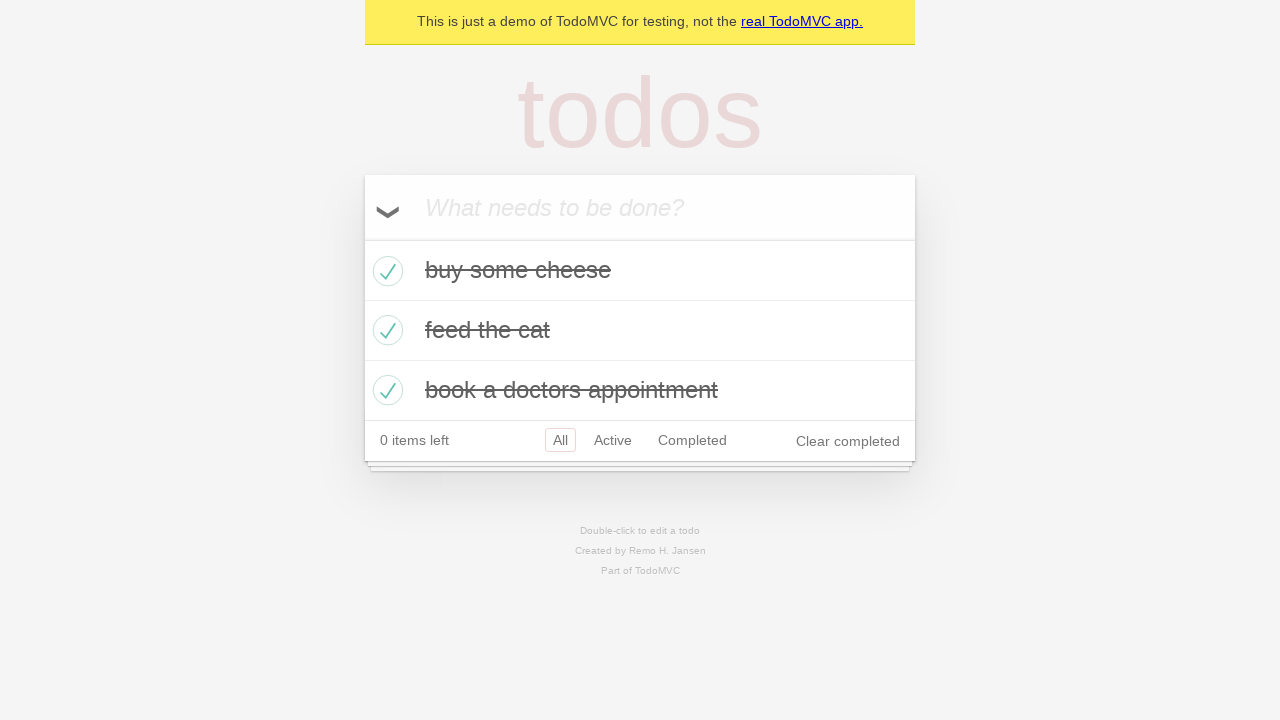

Unchecked first todo item at (385, 271) on internal:testid=[data-testid="todo-item"s] >> nth=0 >> internal:role=checkbox
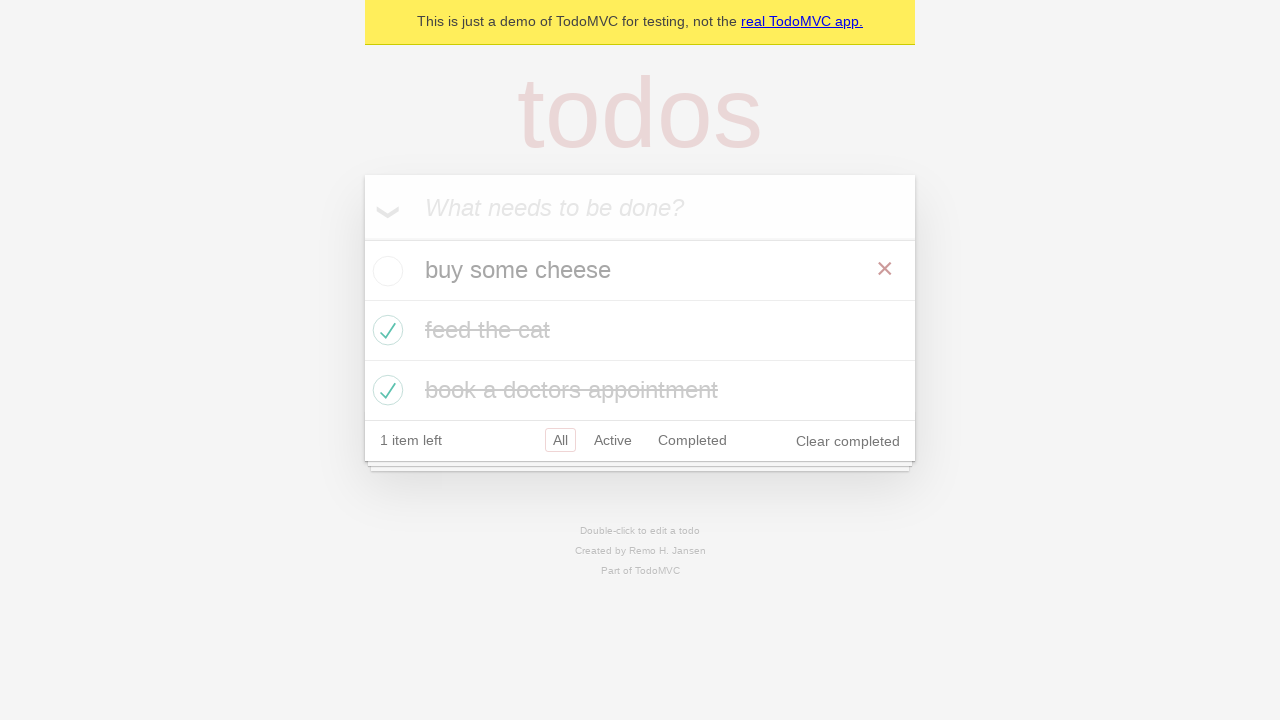

Checked first todo item again at (385, 271) on internal:testid=[data-testid="todo-item"s] >> nth=0 >> internal:role=checkbox
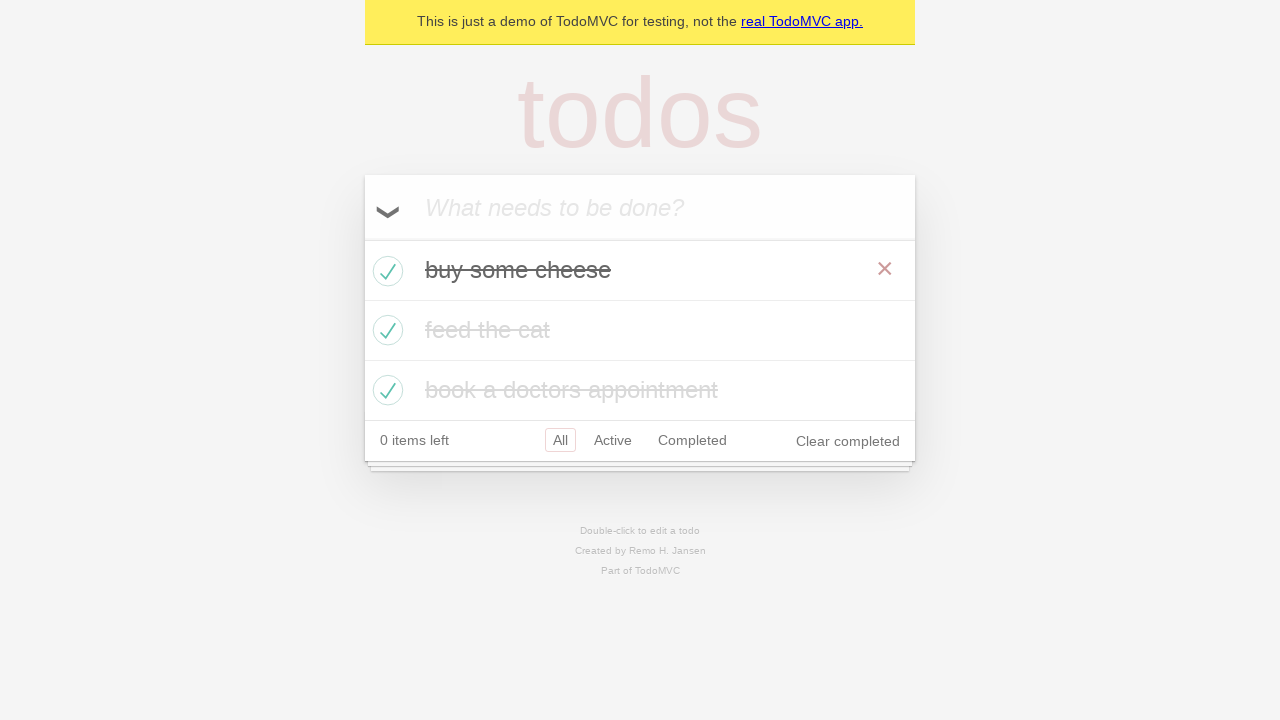

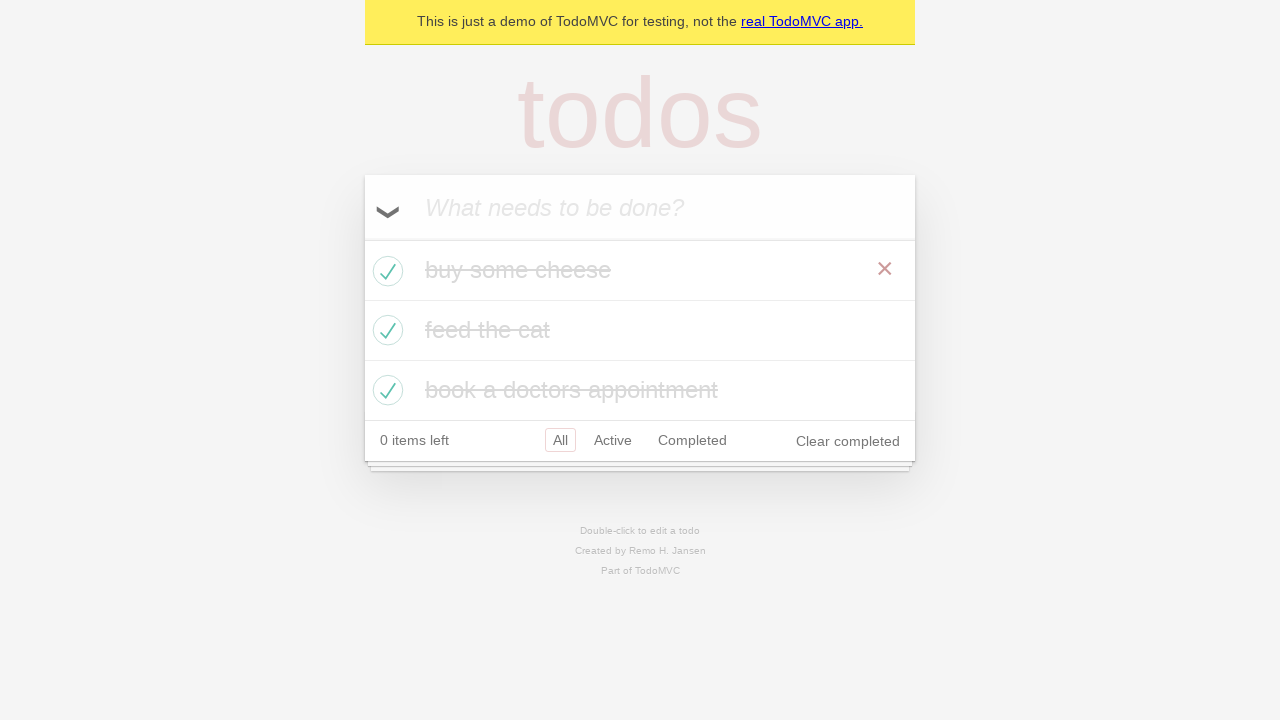